Tests a forms page by inspecting available input fields and clicking up to 3 buttons found on the page

Starting URL: https://httpbin.org/forms/post

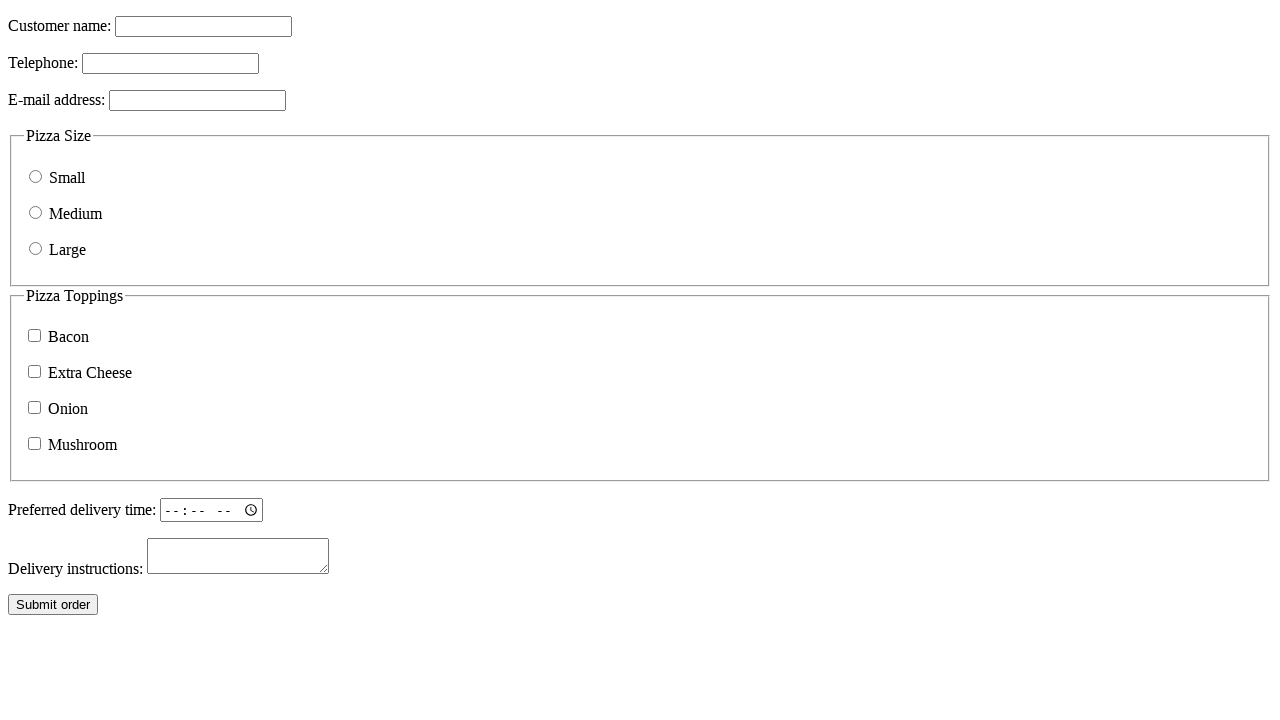

Page loaded (domcontentloaded state)
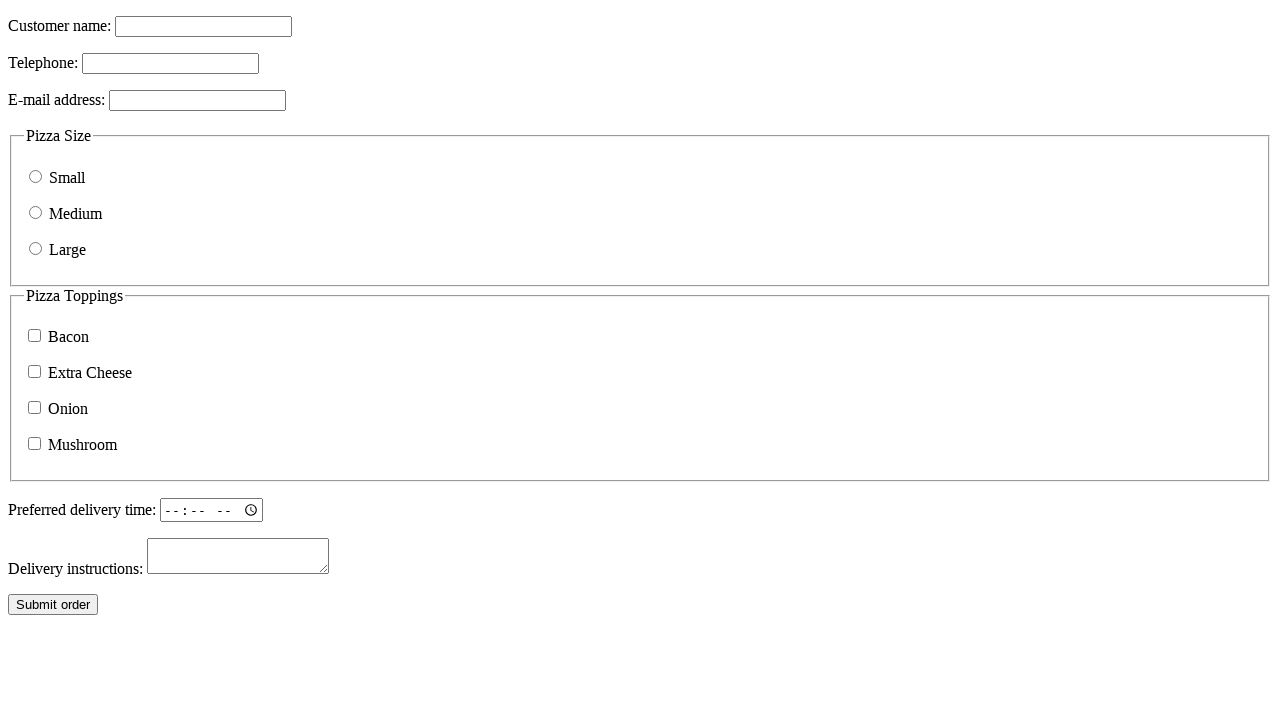

Found 11 input fields on the form
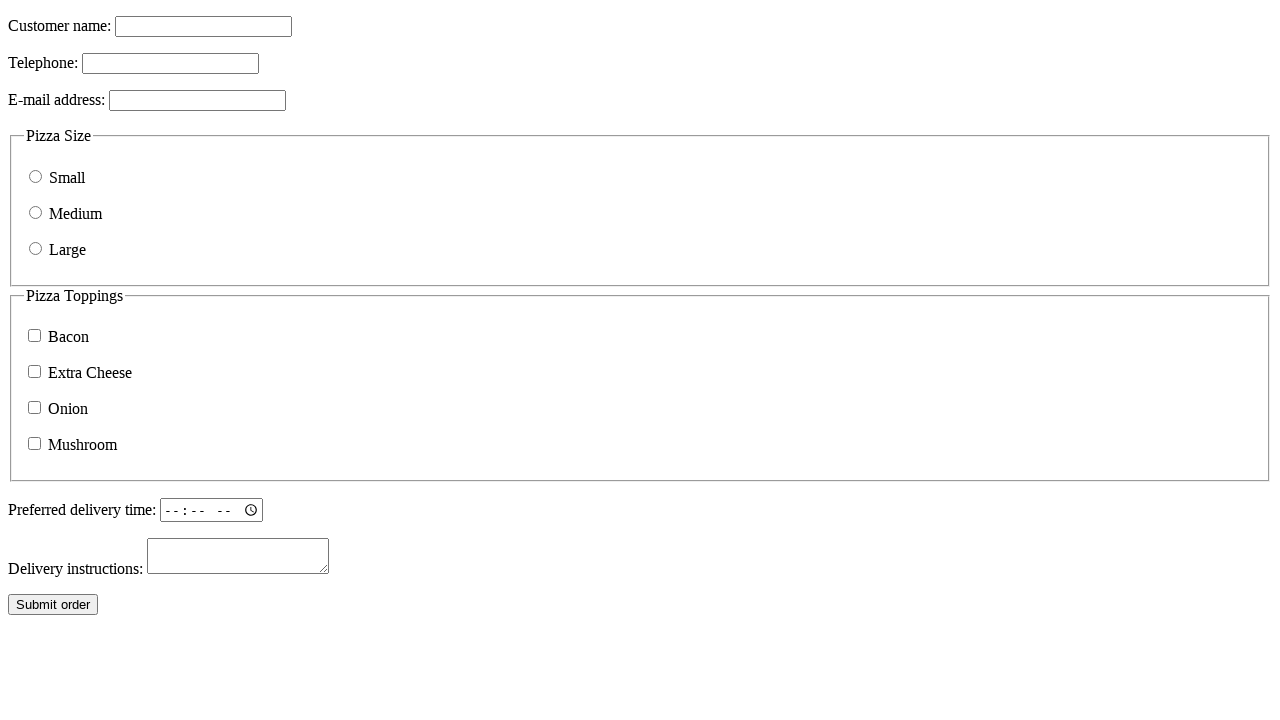

Found 1 buttons on the page
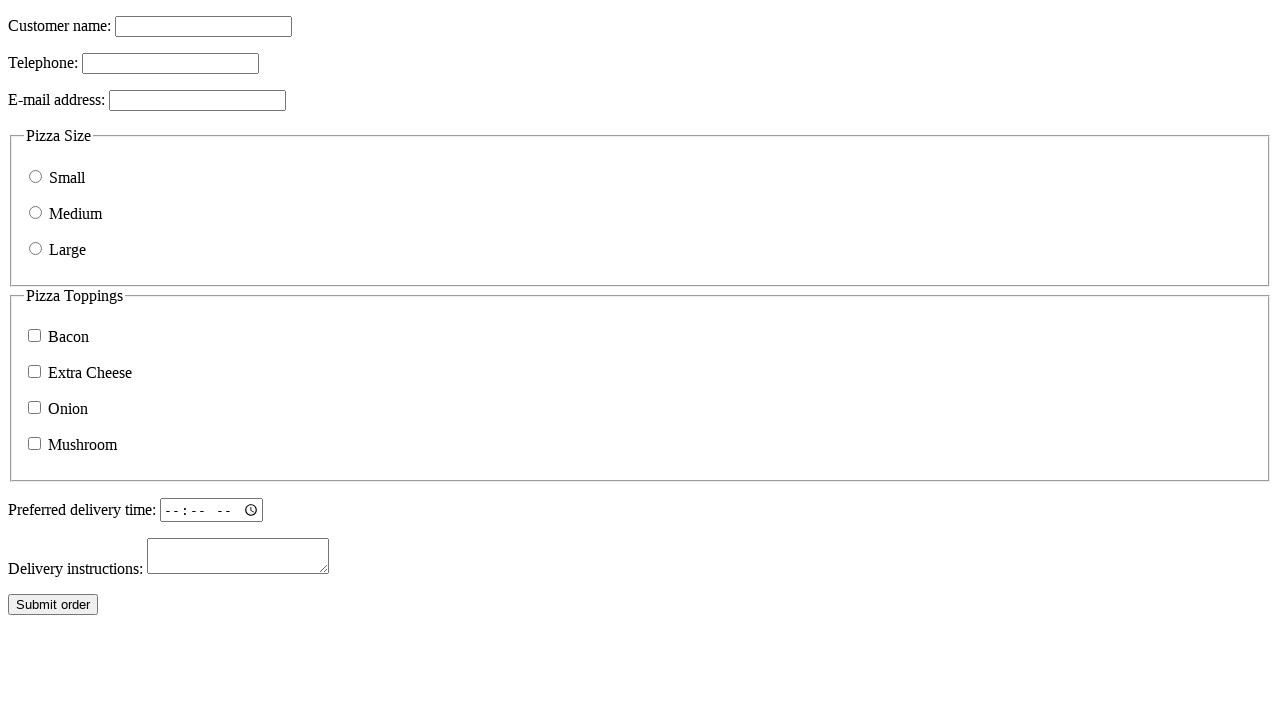

Clicked button 1 at (53, 605) on button >> nth=0
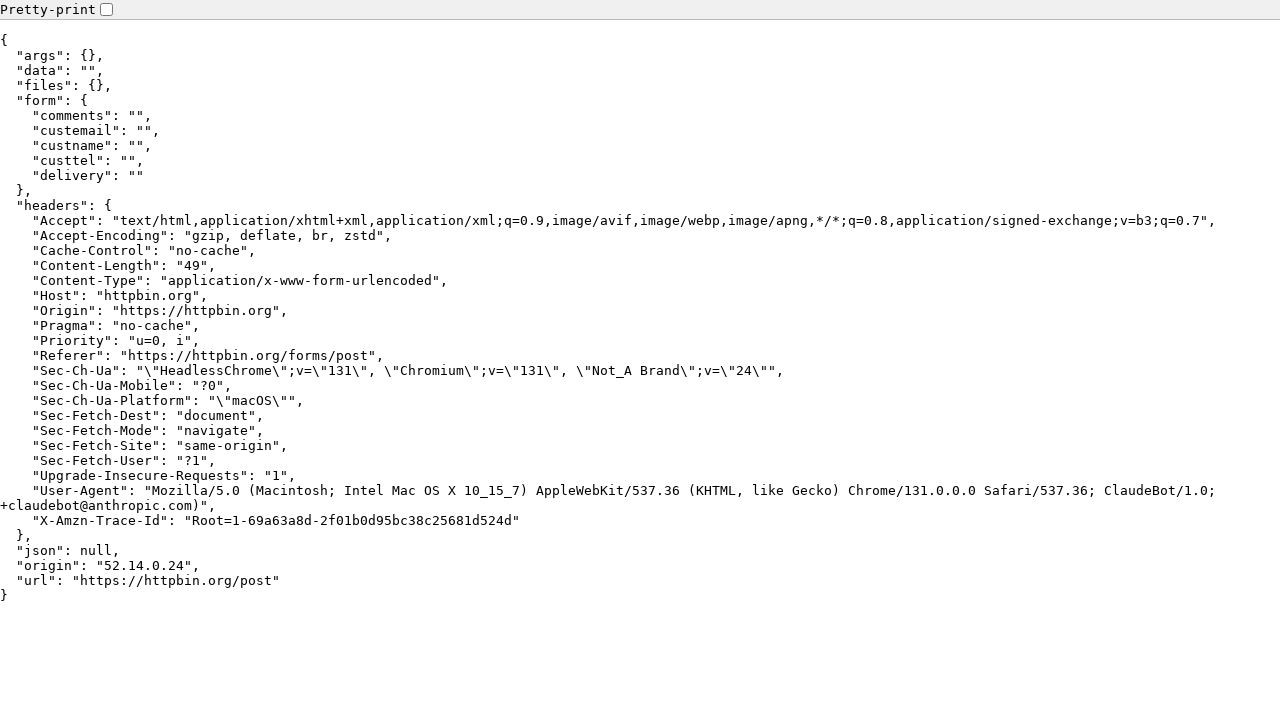

Waited 1 second after clicking button 1
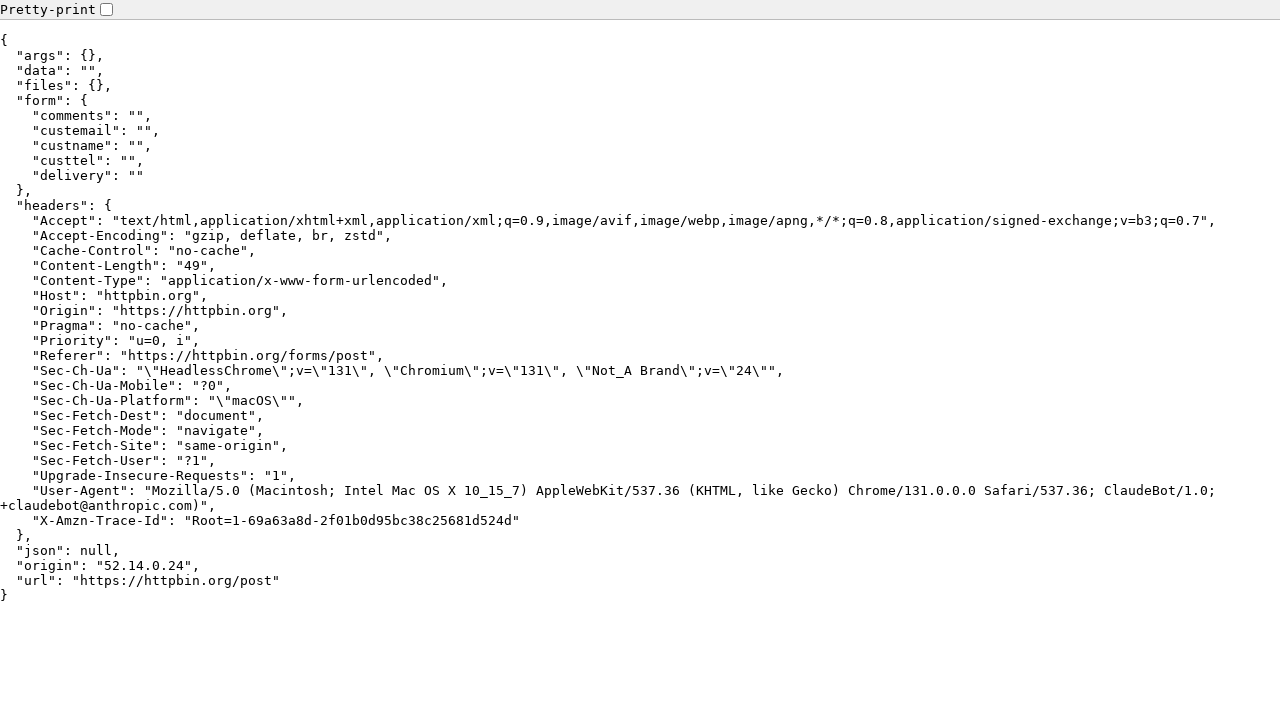

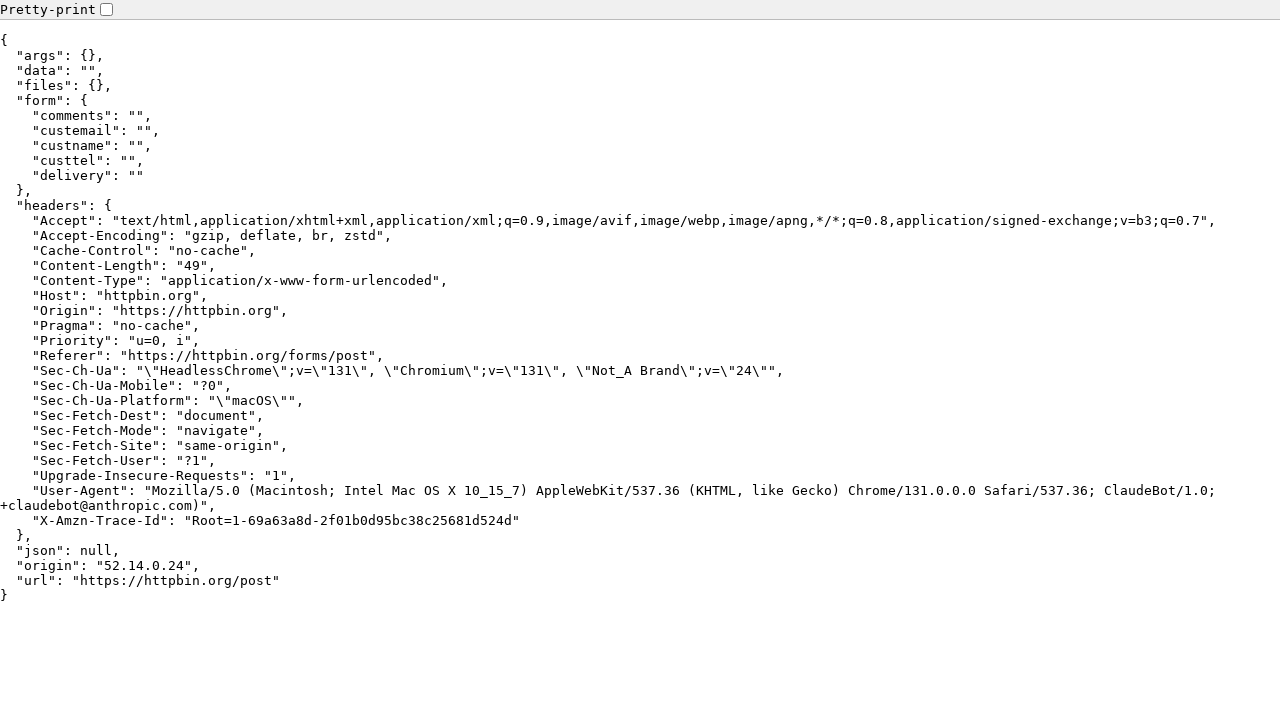